Tests a form with mathematical calculation, checkbox selections, and radio button verification on a practice automation site

Starting URL: http://suninjuly.github.io/get_attribute.html

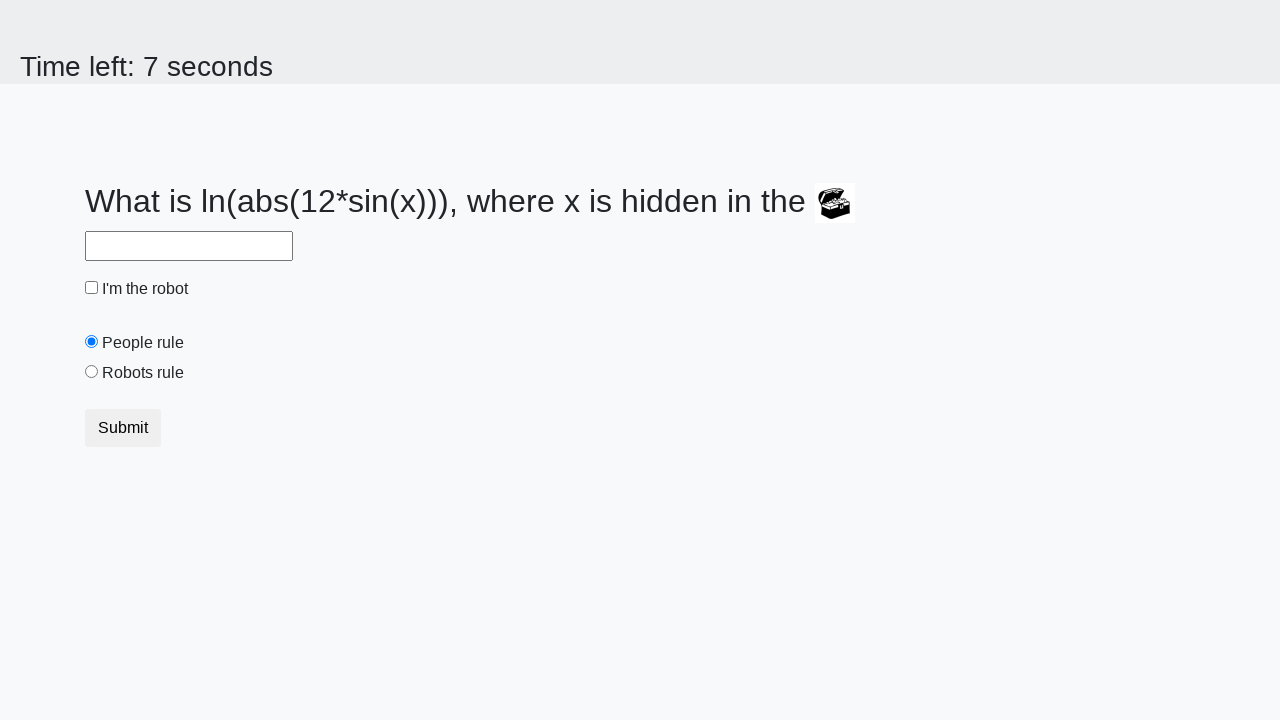

Located treasure element with ID 'treasure'
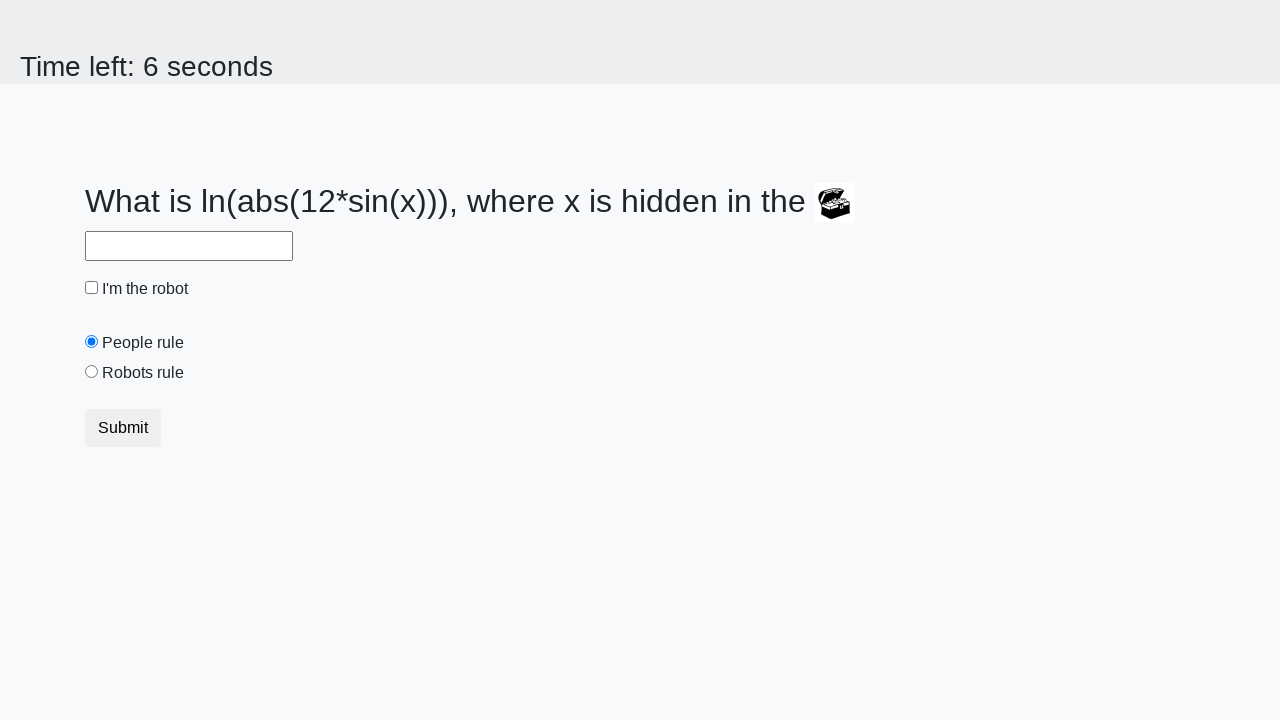

Extracted valuex attribute from treasure element
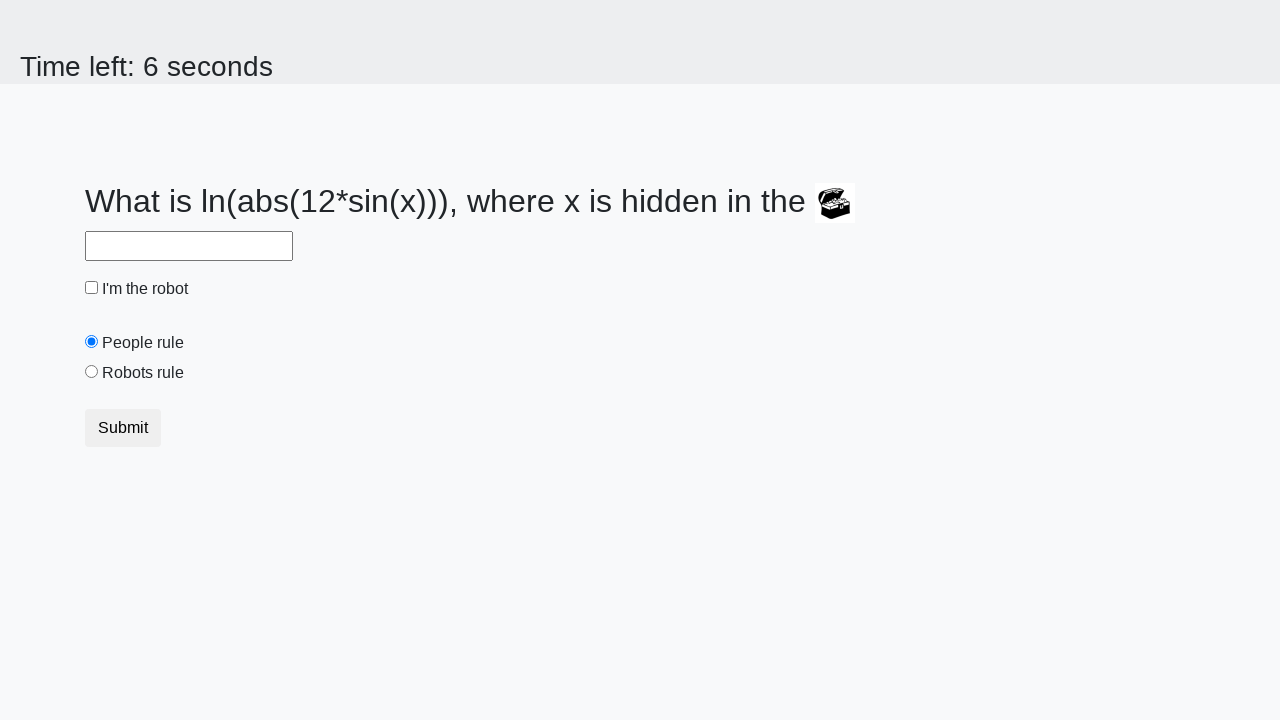

Calculated mathematical result: log(abs(12 * sin(497)))
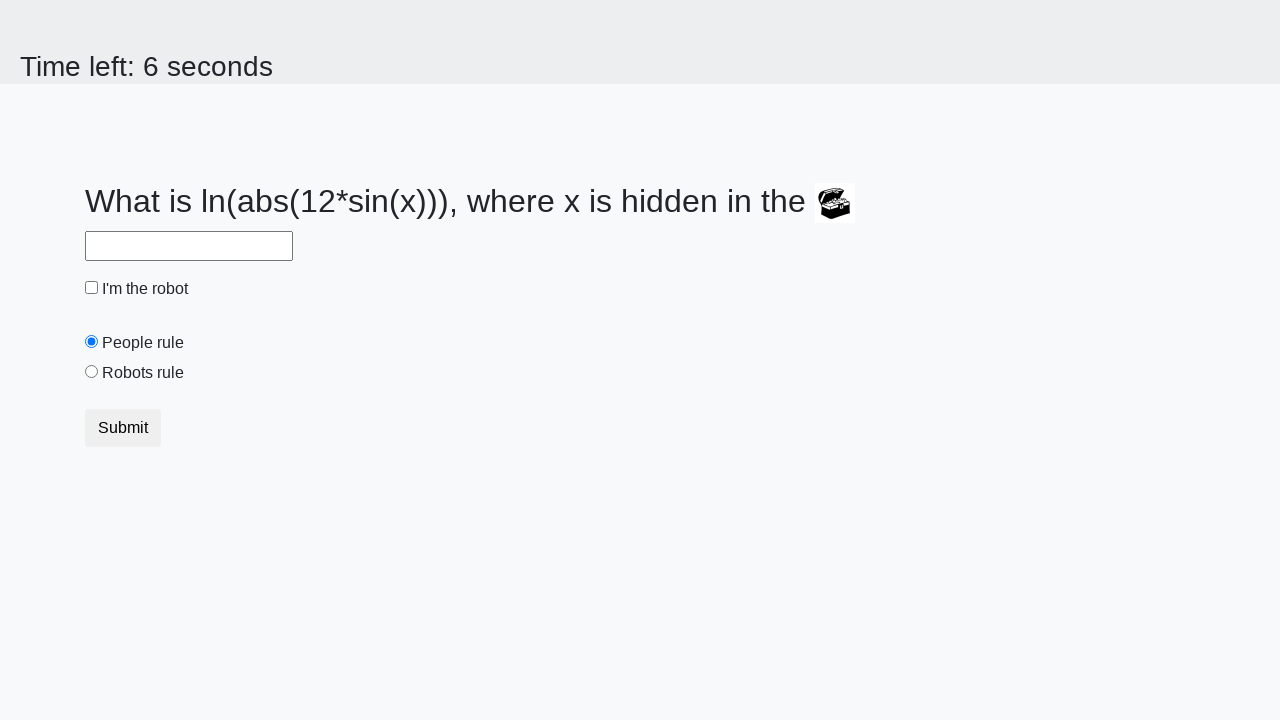

Clicked robot checkbox at (92, 288) on #robotCheckbox
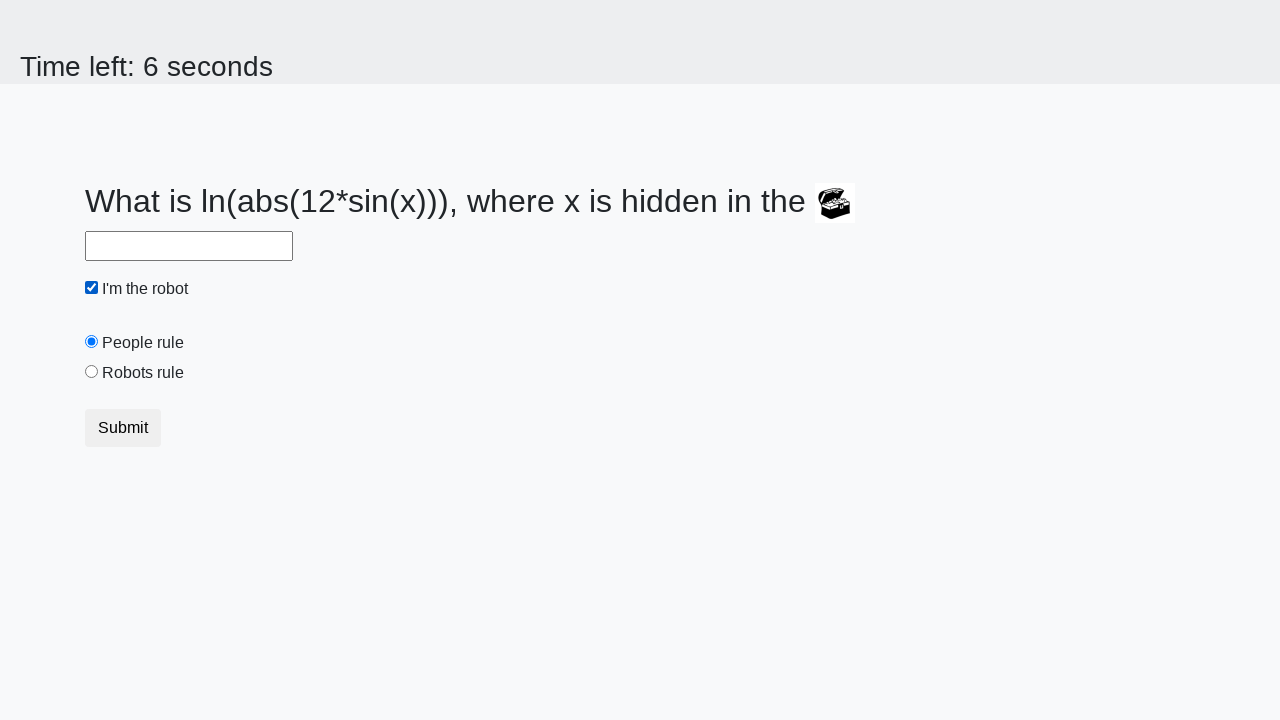

Clicked 'robots rule' radio button at (92, 372) on #robotsRule
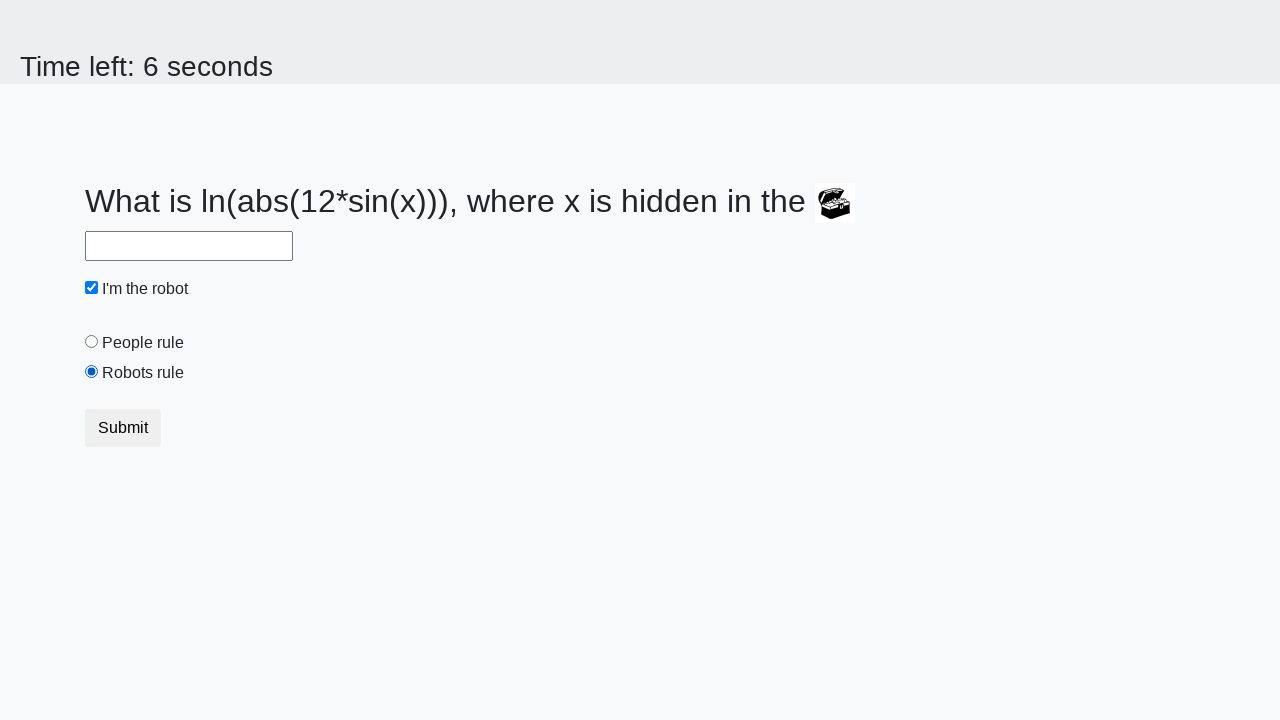

Filled answer field with calculated value: 1.9535711184295308 on #answer
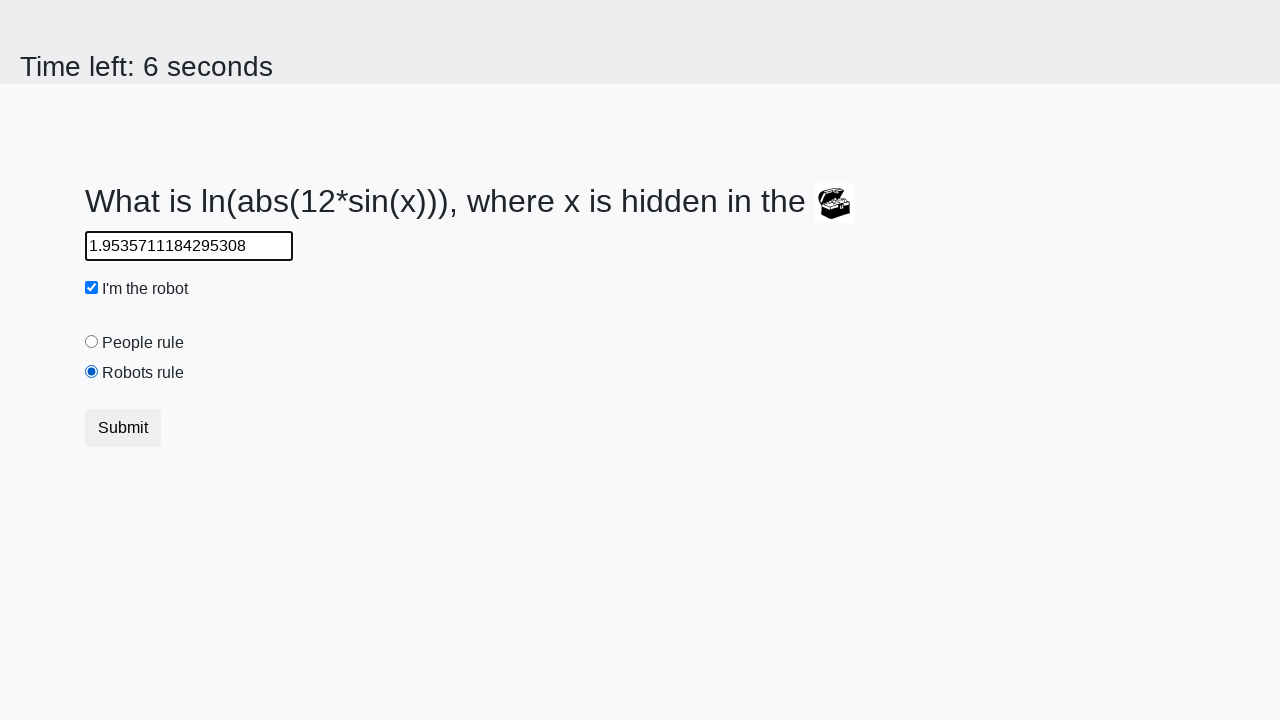

Clicked submit button at (123, 428) on xpath=//button[contains(text(), 'Su')]
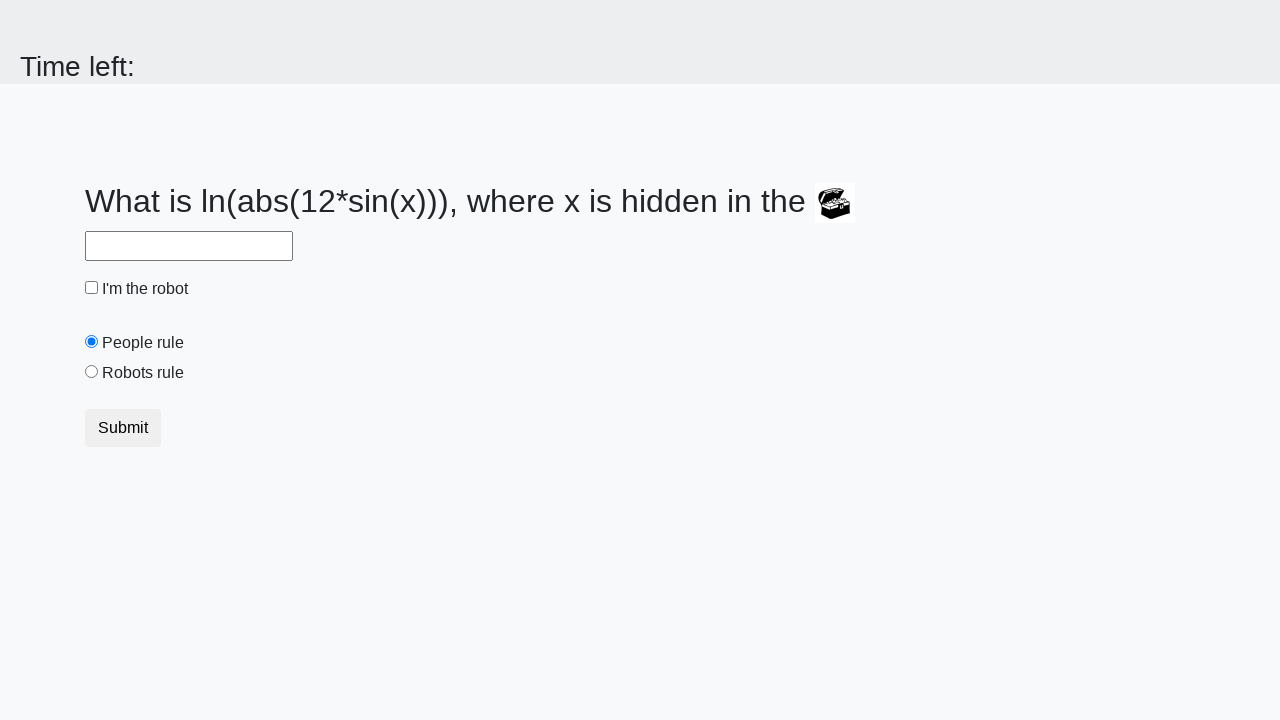

Waited 1000ms for form processing
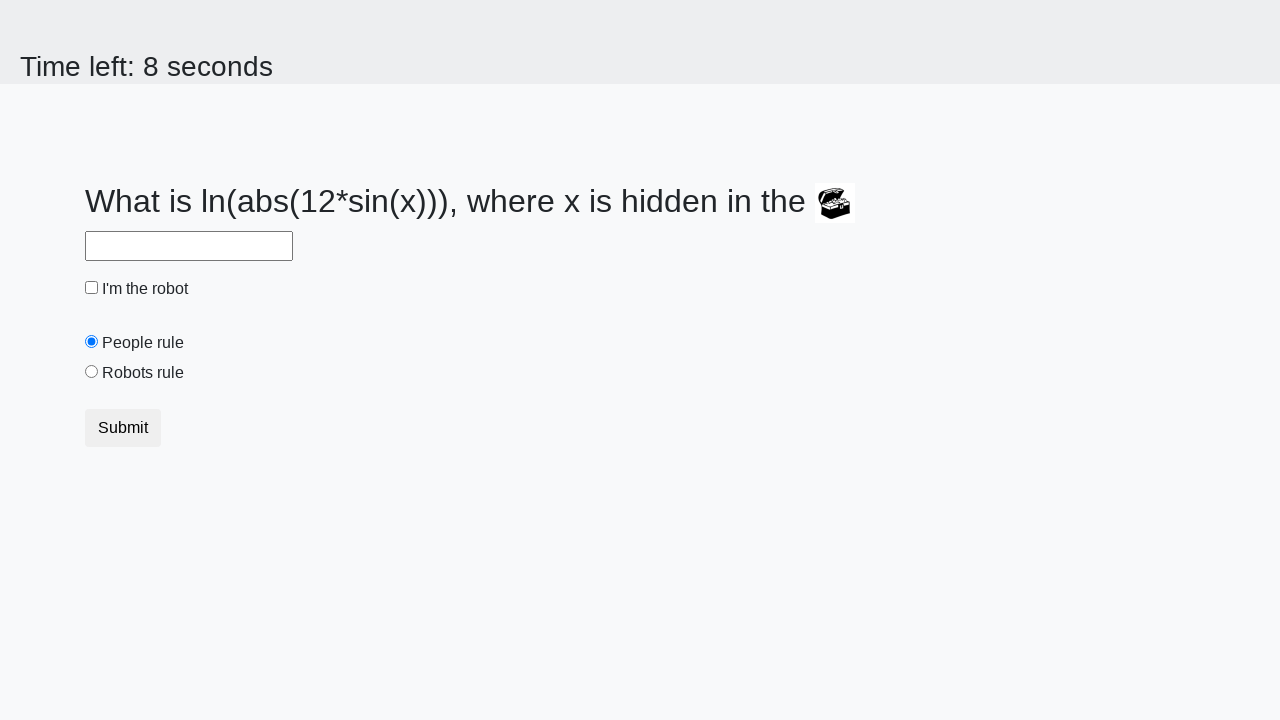

Located 'people rule' radio button
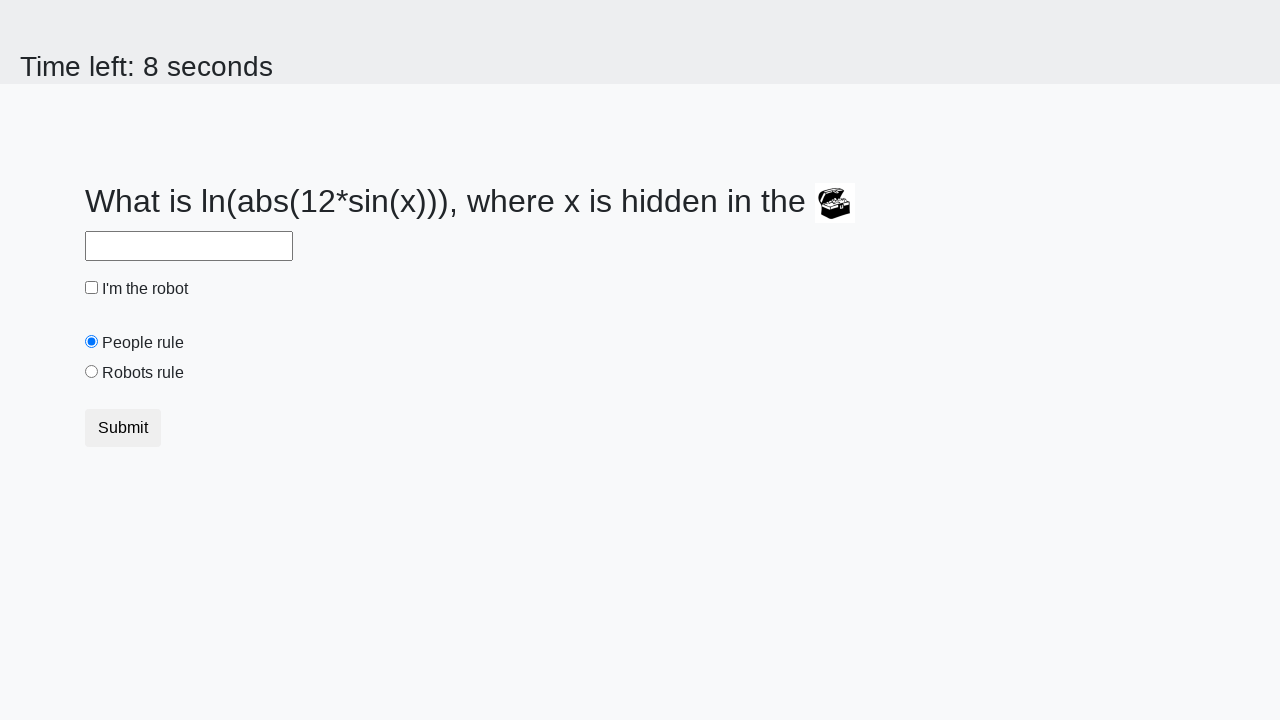

Retrieved 'checked' attribute from people radio button
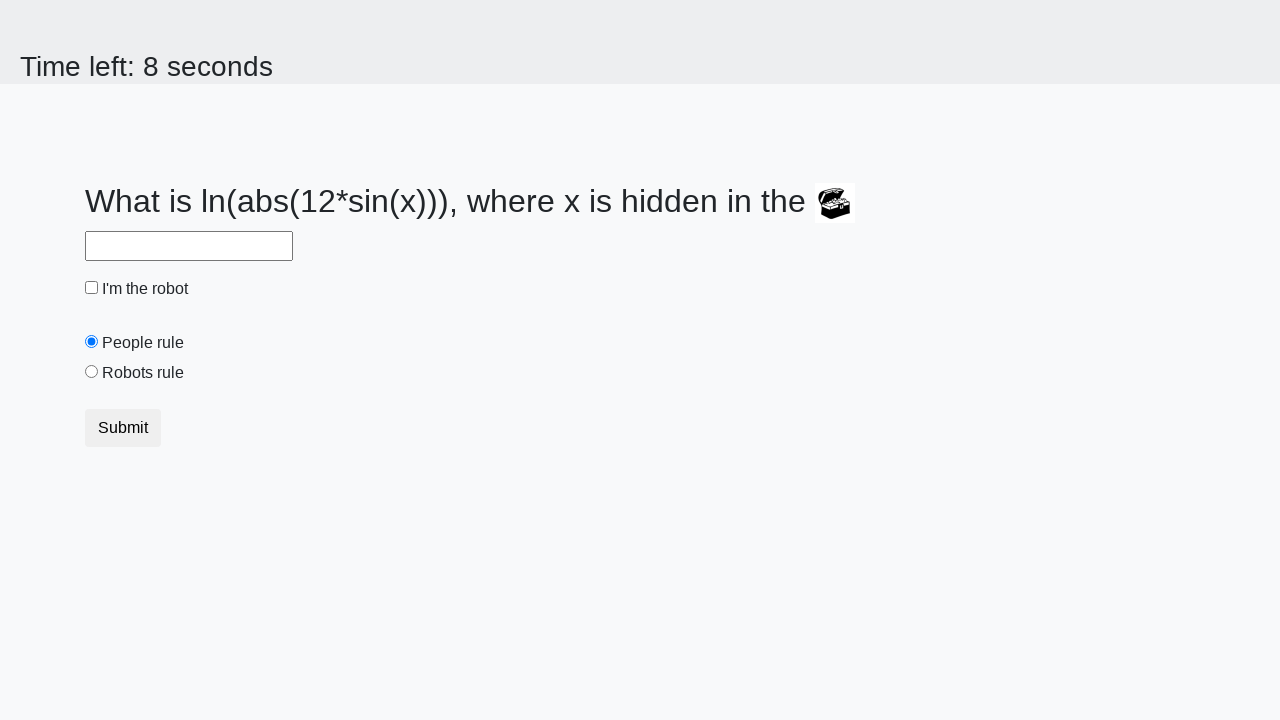

Verified that people radio button is checked by default
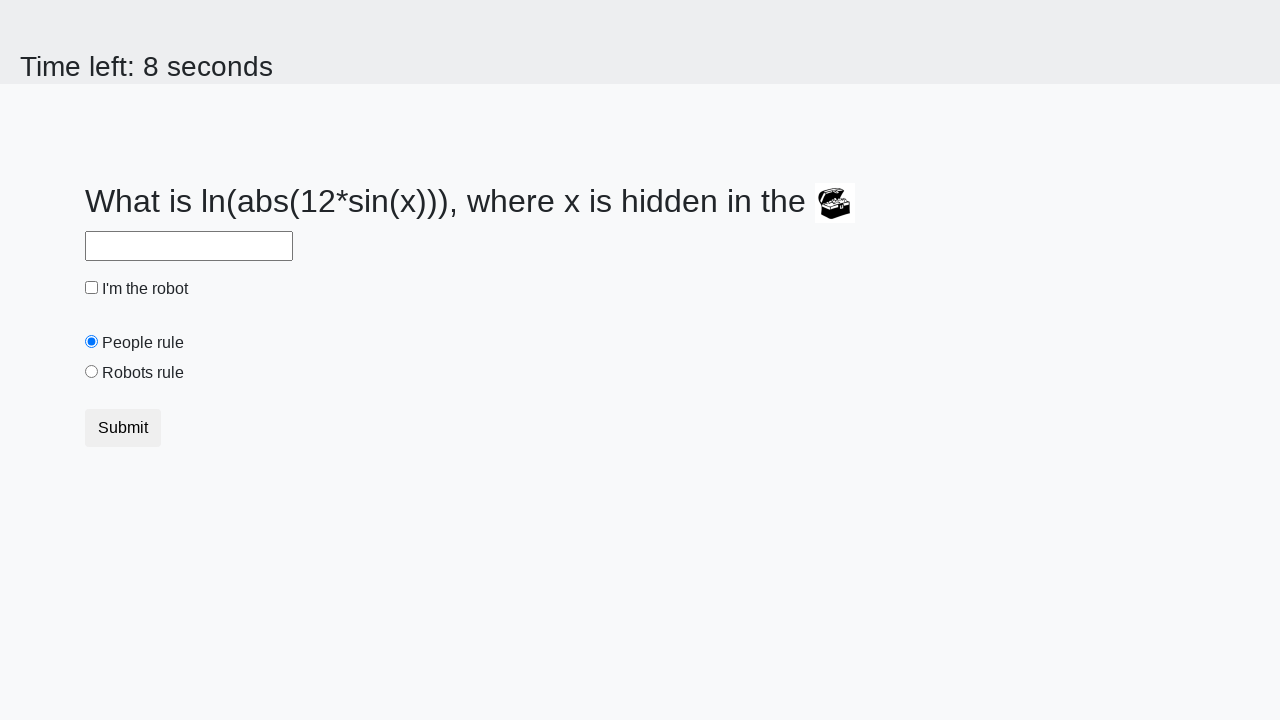

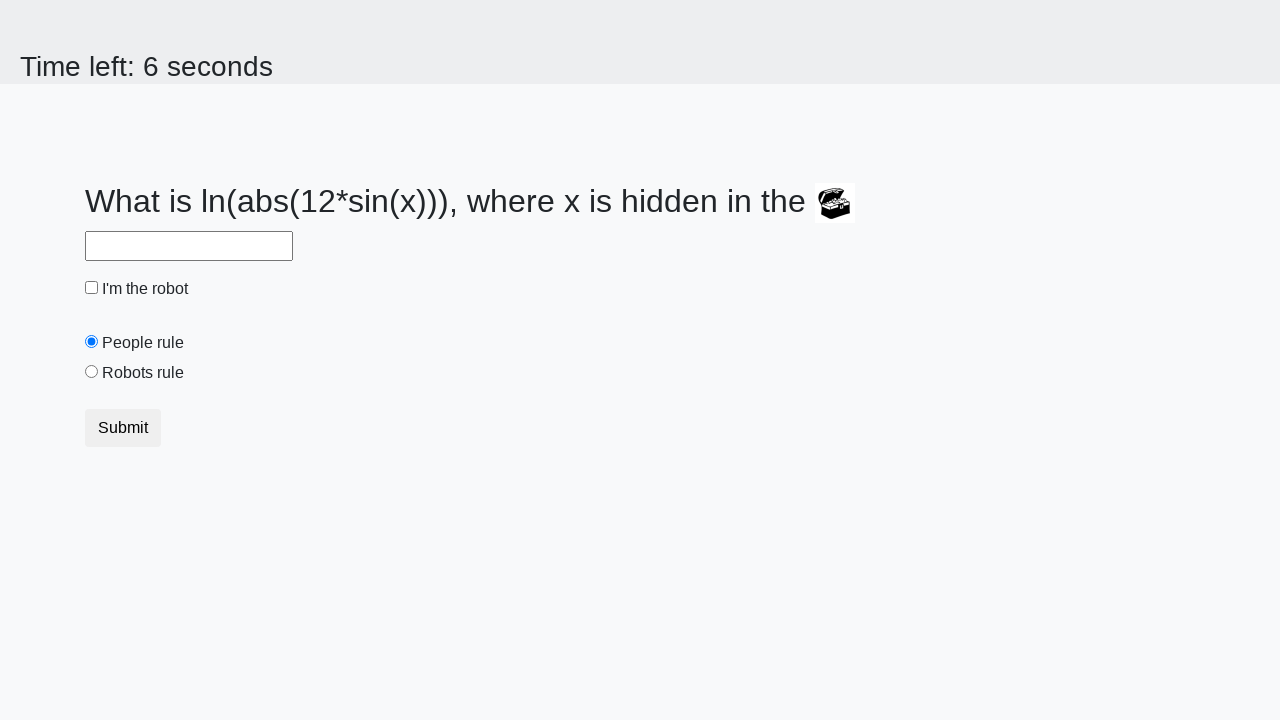